Tests selecting multiple items in a list within an iframe using Ctrl+click to multi-select

Starting URL: https://www.globalsqa.com/demo-site/select-elements/

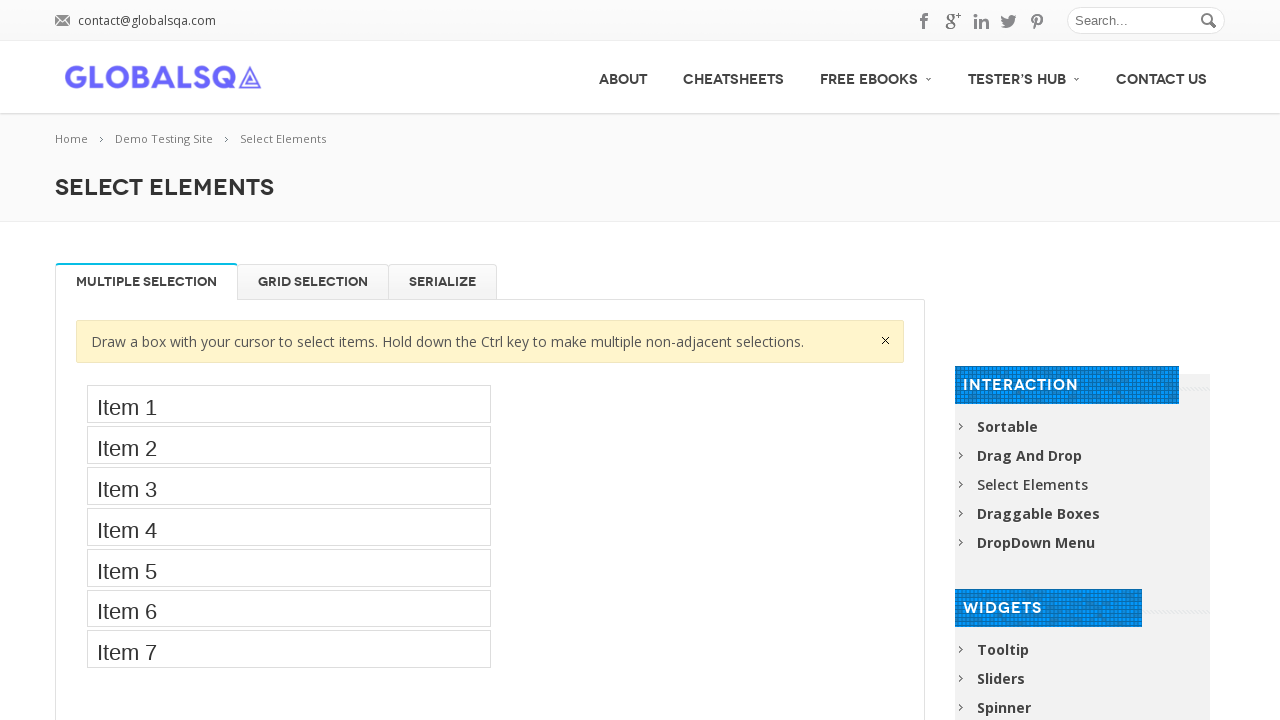

Navigated to select-elements demo page
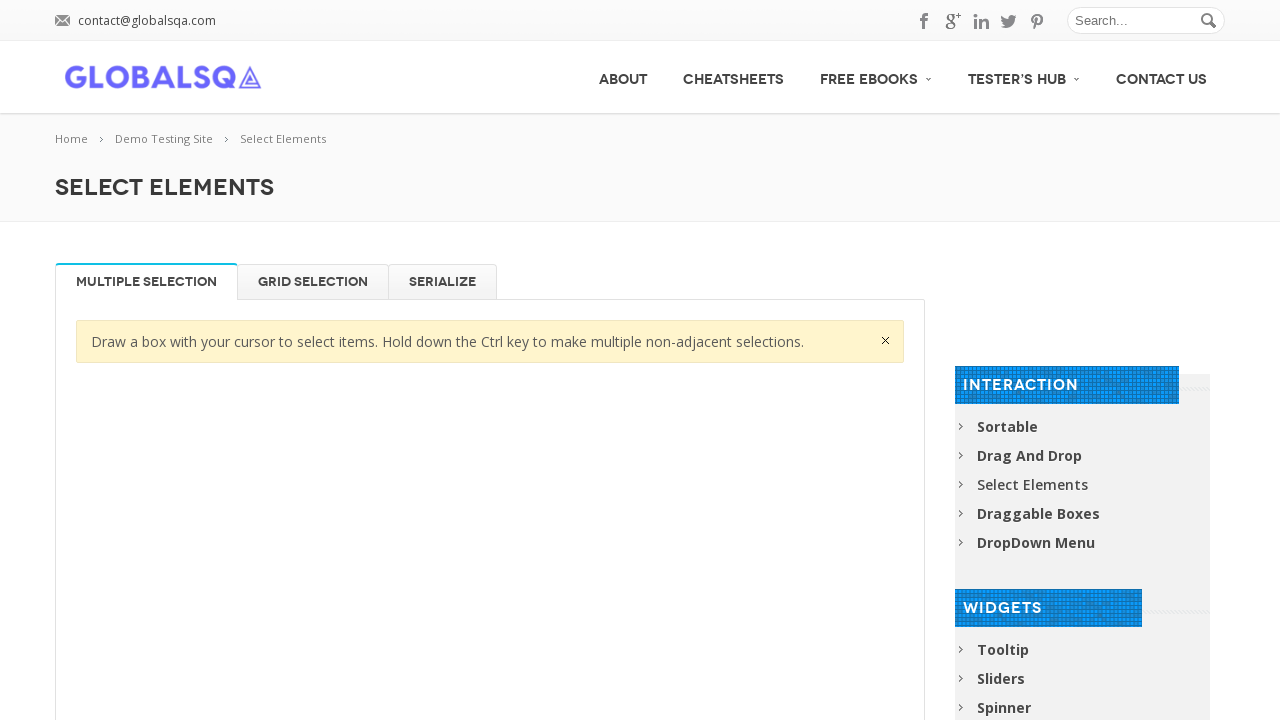

Located and switched to demo iframe
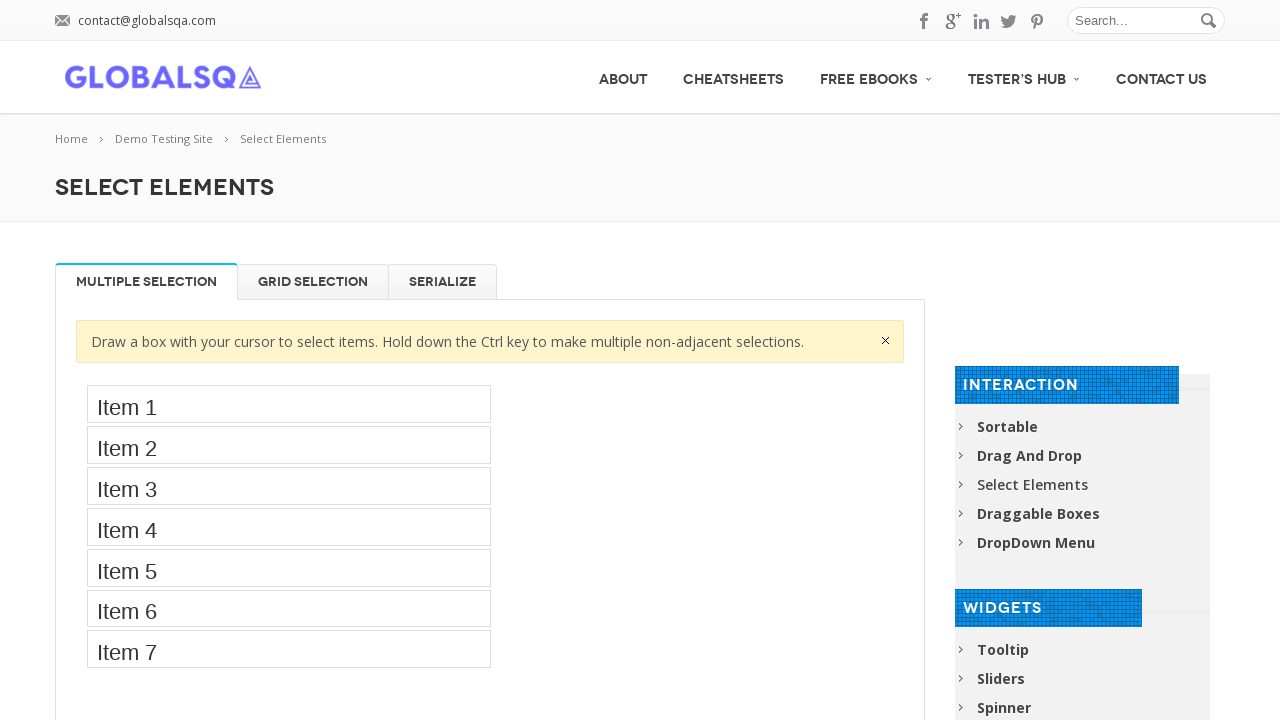

Located selectable list items in iframe
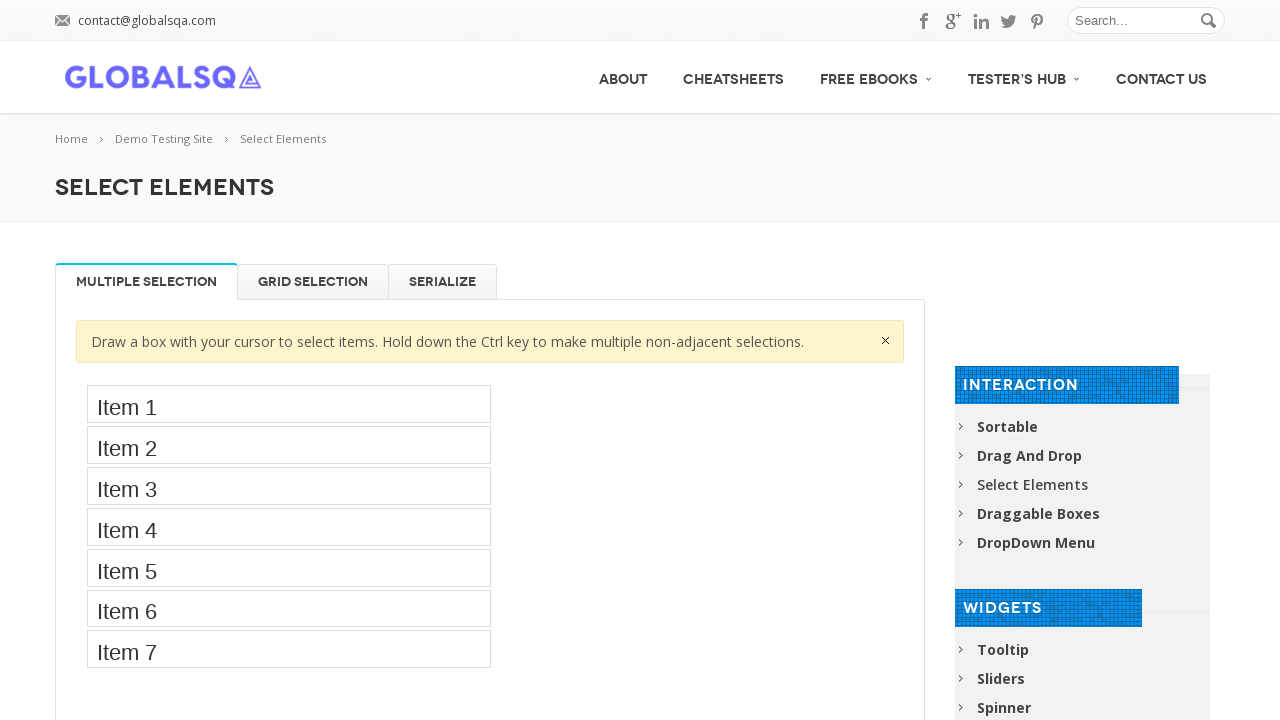

Ctrl+clicked first item to select it at (289, 404) on .demo-frame >> nth=0 >> internal:control=enter-frame >> #selectable li >> nth=0
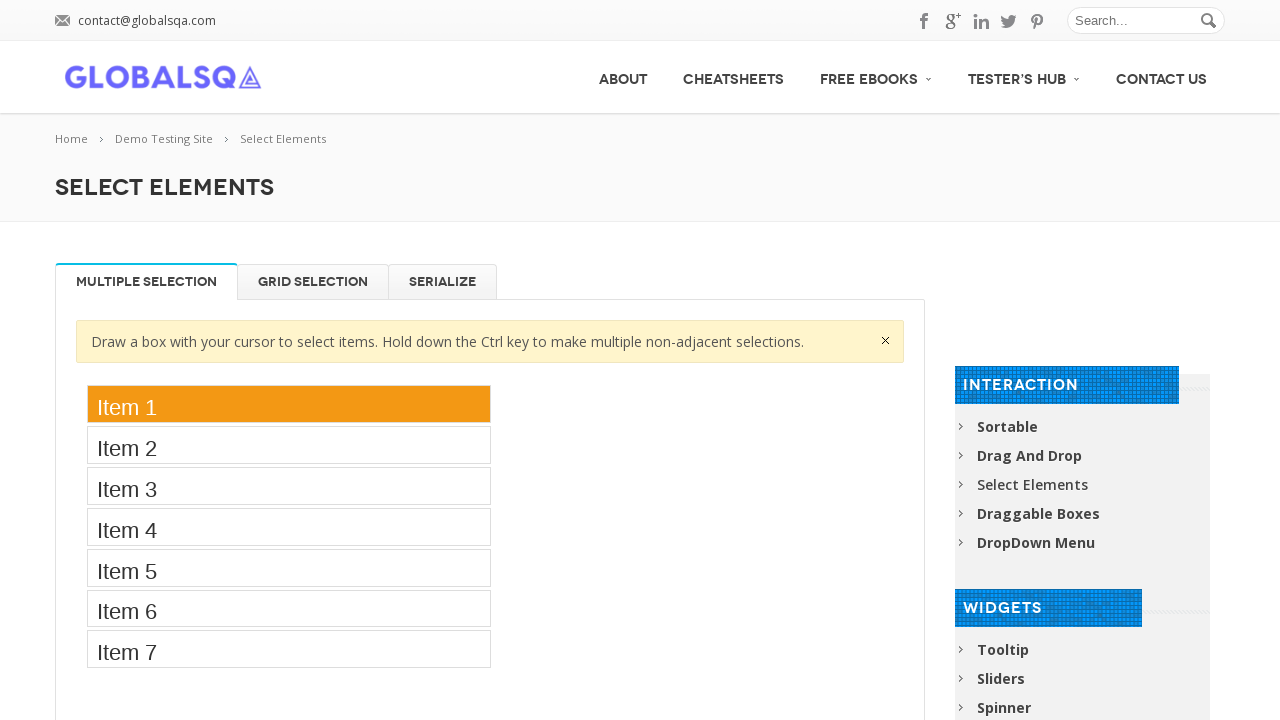

Ctrl+clicked second item to add it to selection at (289, 445) on .demo-frame >> nth=0 >> internal:control=enter-frame >> #selectable li >> nth=1
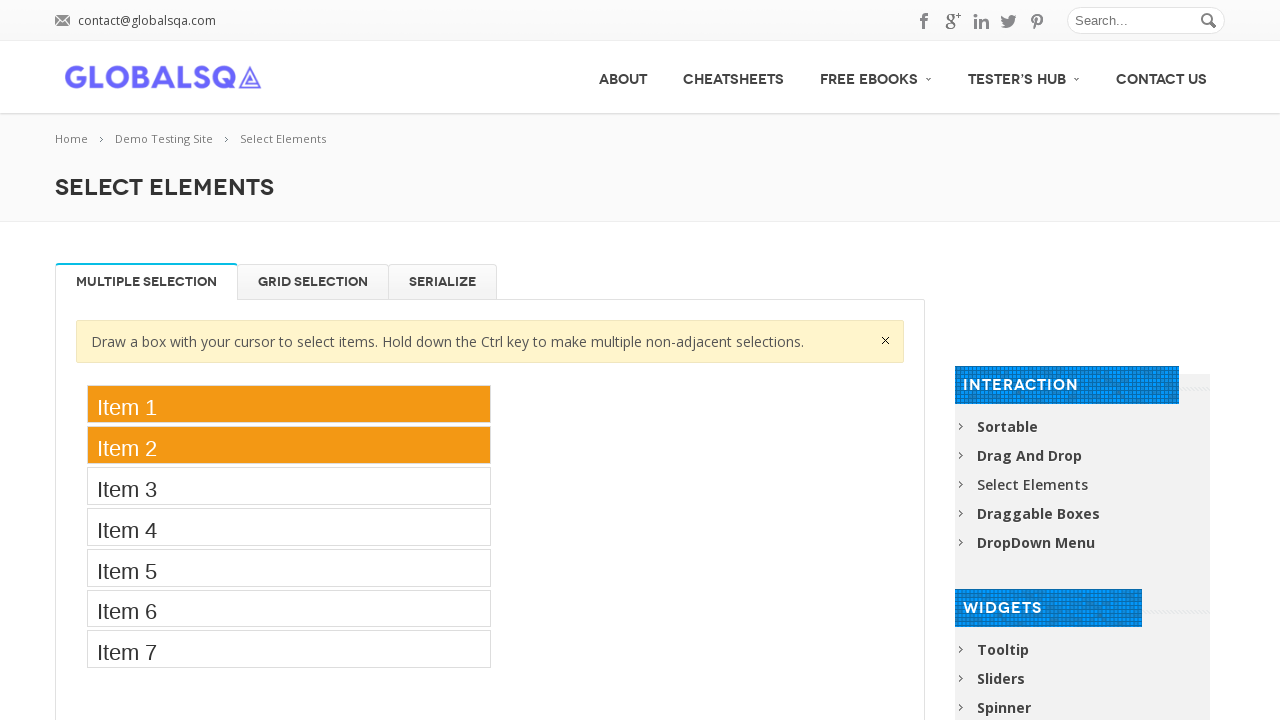

Ctrl+clicked third item to add it to selection at (289, 486) on .demo-frame >> nth=0 >> internal:control=enter-frame >> #selectable li >> nth=2
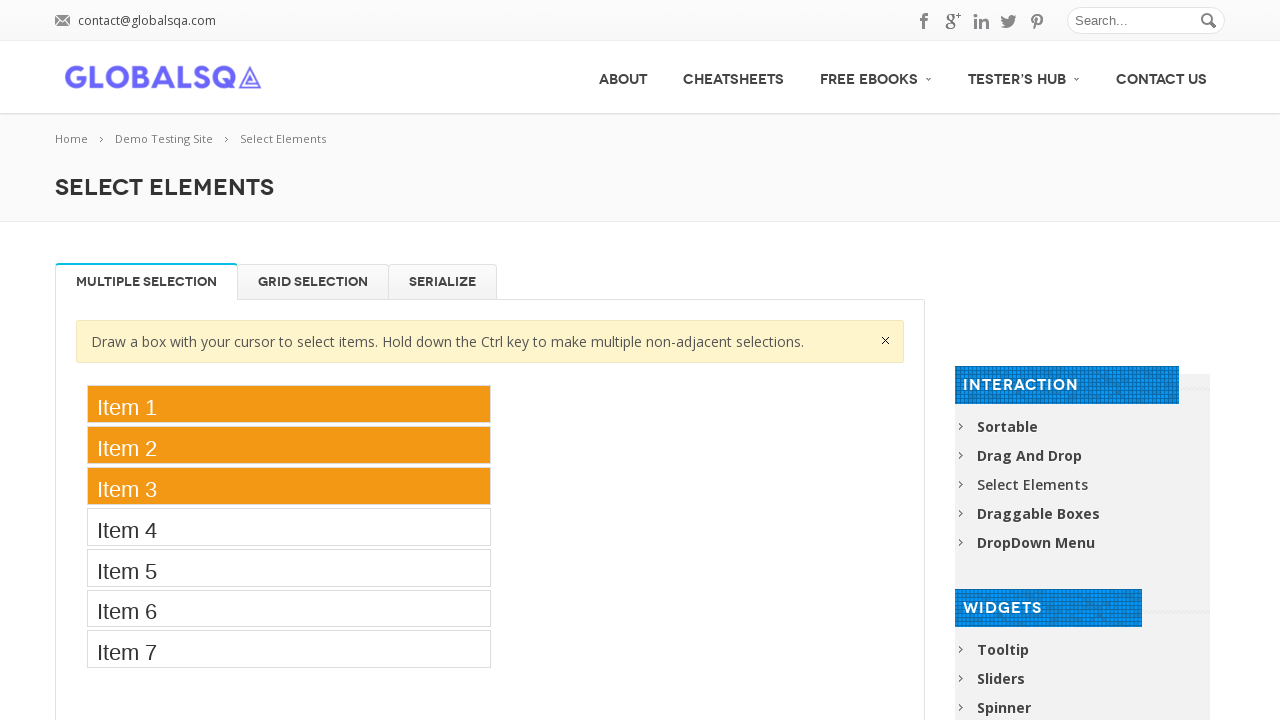

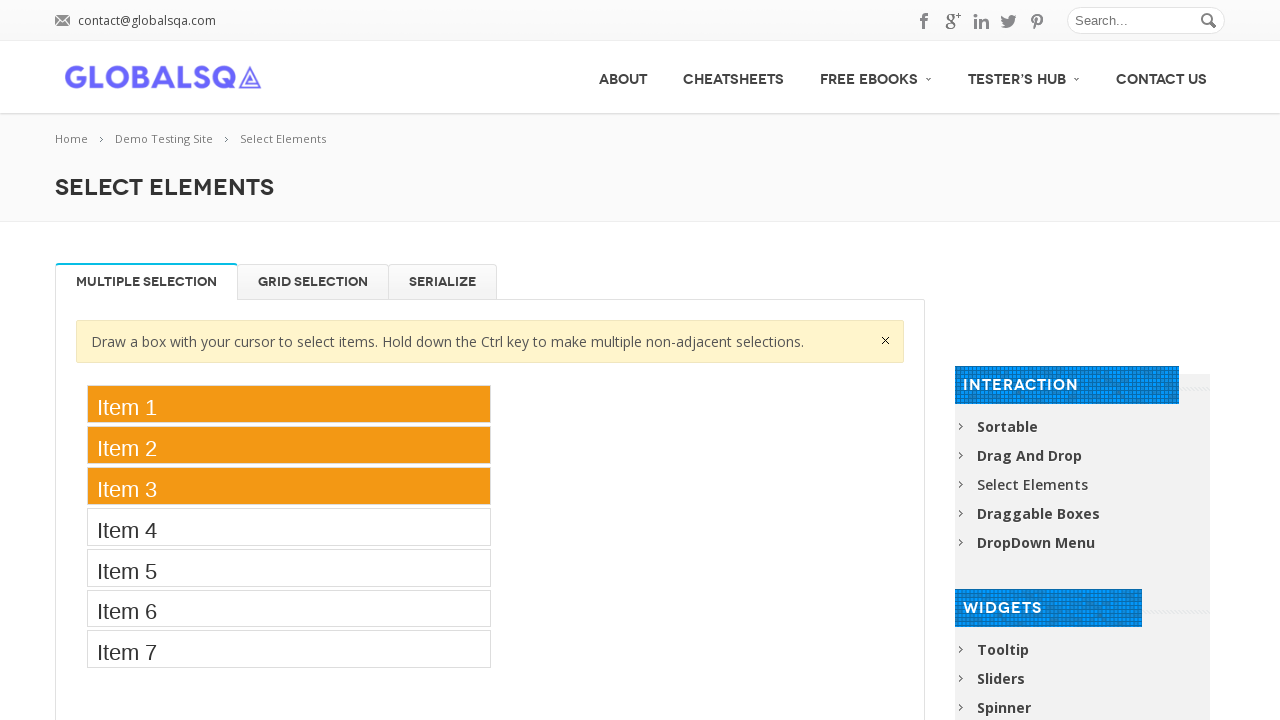